Tests the Submit Your Own Code link by clicking it and verifying navigation to the submit page.

Starting URL: https://www.99-bottles-of-beer.net/

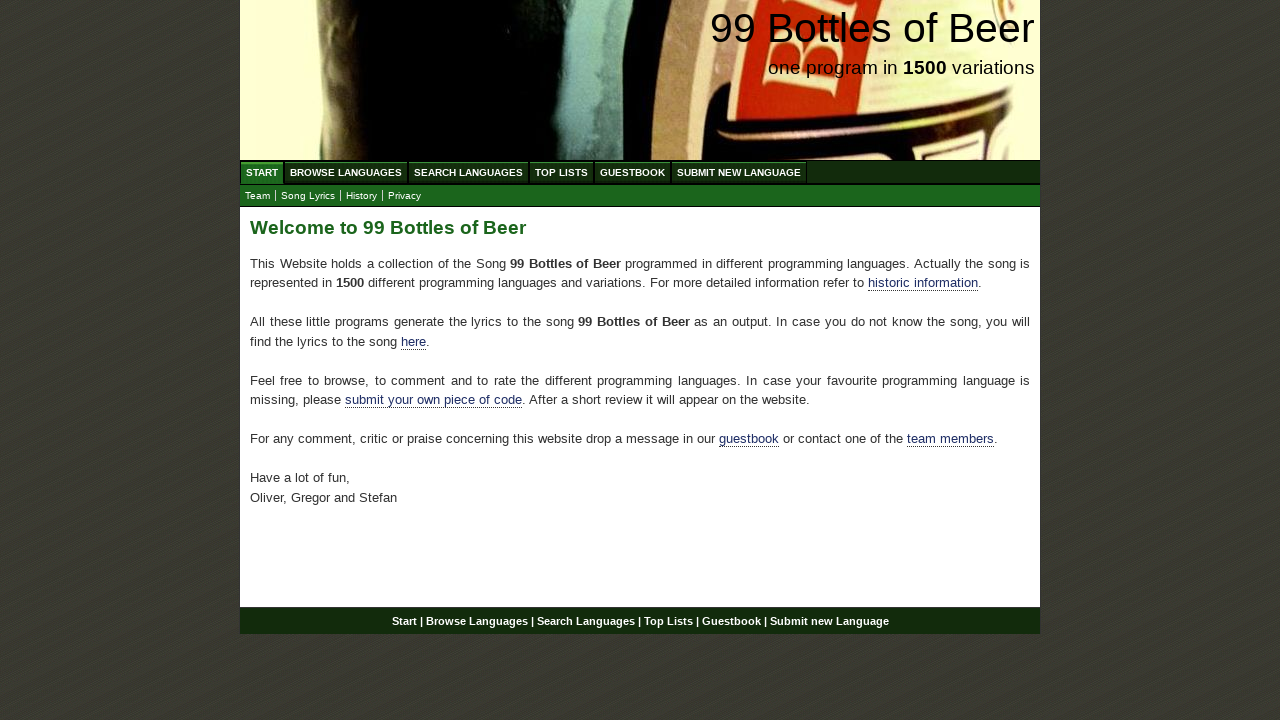

Clicked on 'Submit Your Own Code' link at (434, 400) on xpath=//div[@id='main']/p/a[@href='./submitnewlanguage.html']
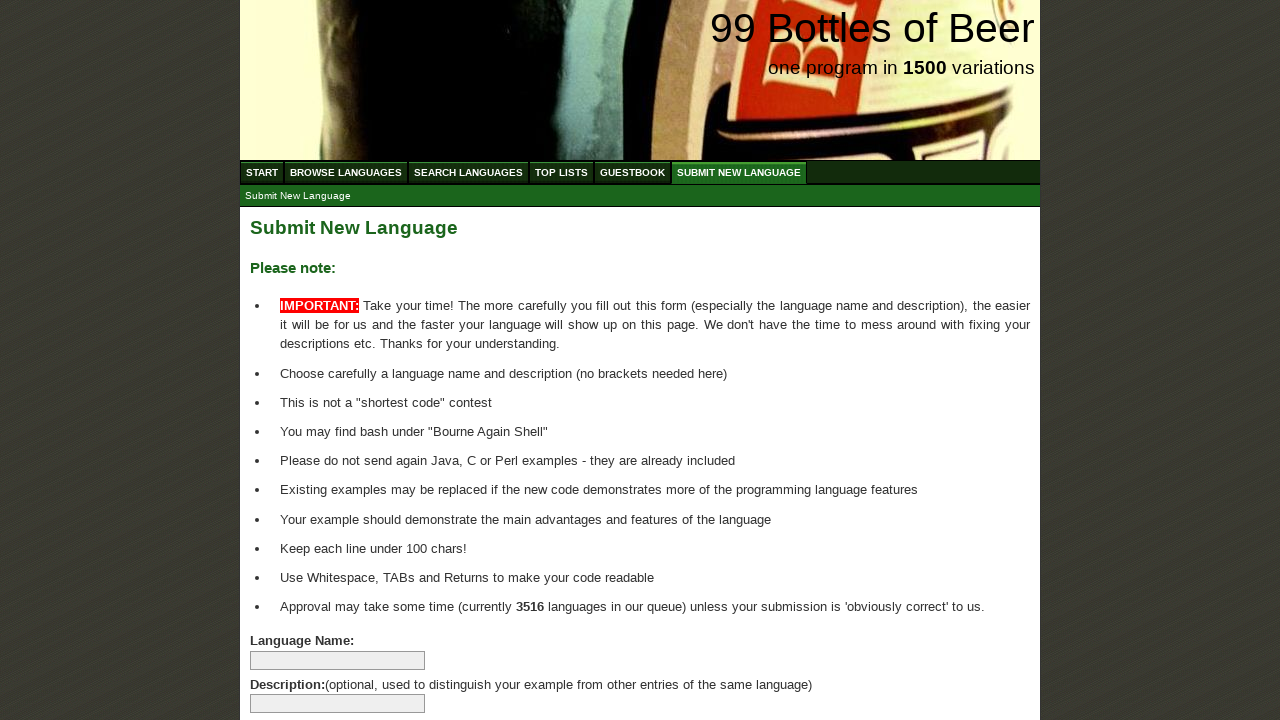

Navigated to submit page and URL confirmed as https://www.99-bottles-of-beer.net/submitnewlanguage.html
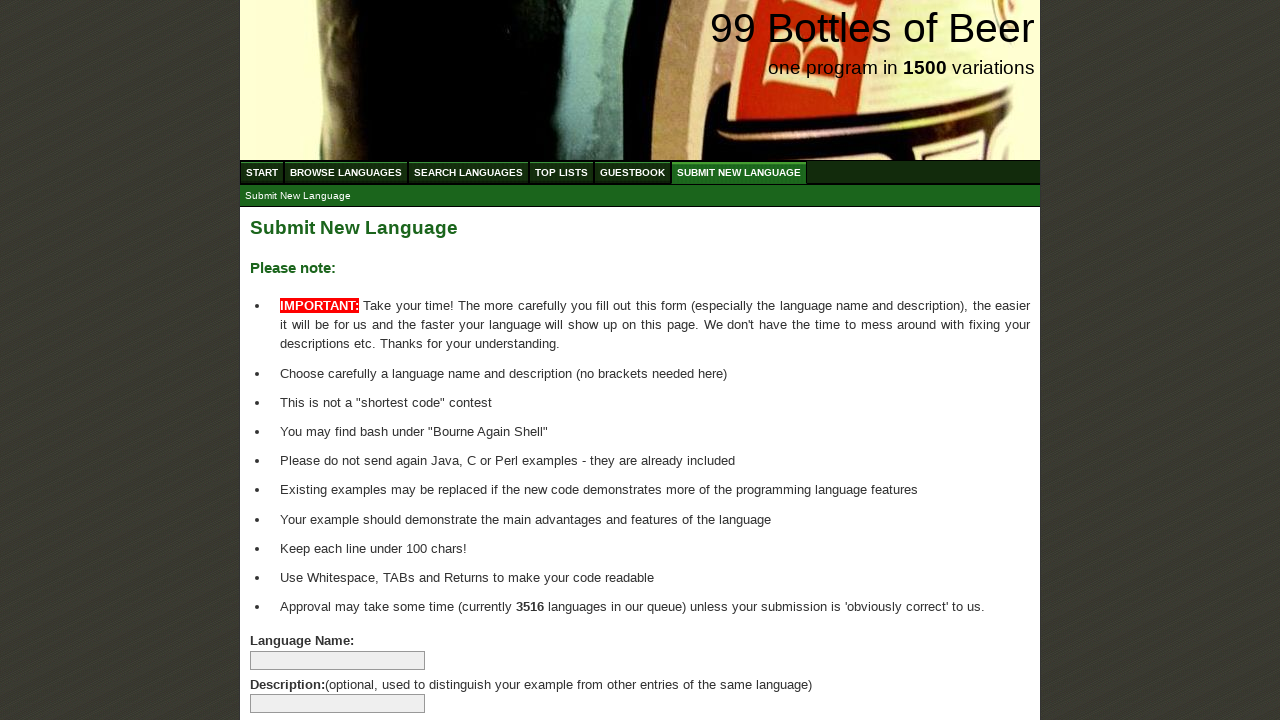

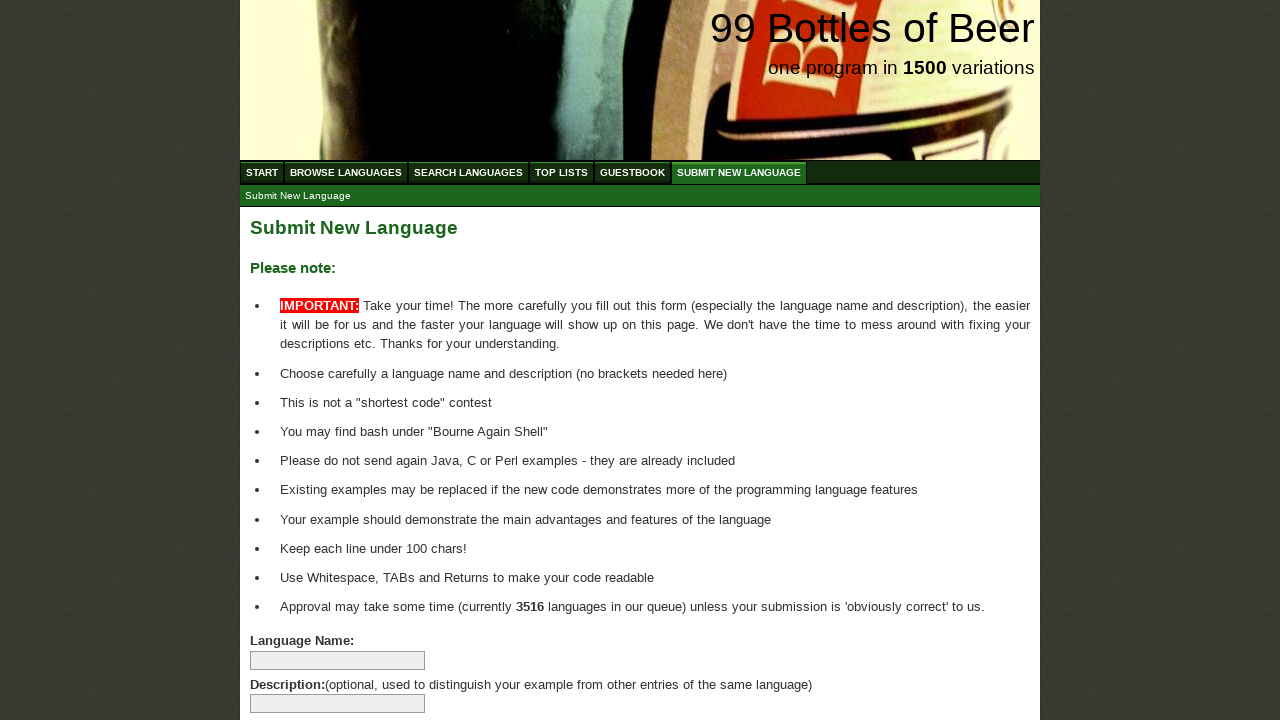